Tests the Add/Remove Elements functionality by adding an element and verifying the Delete button appears

Starting URL: https://the-internet.herokuapp.com/

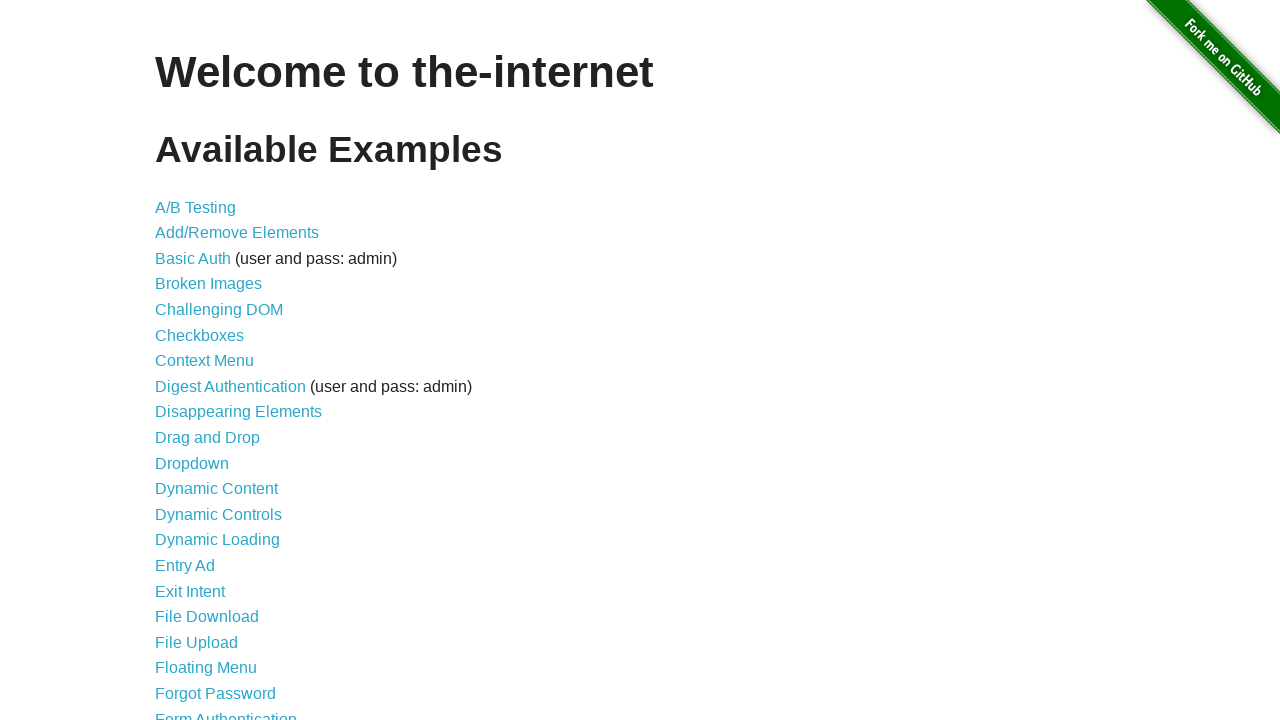

Clicked on Add/Remove Elements link at (237, 233) on a[href='/add_remove_elements/']
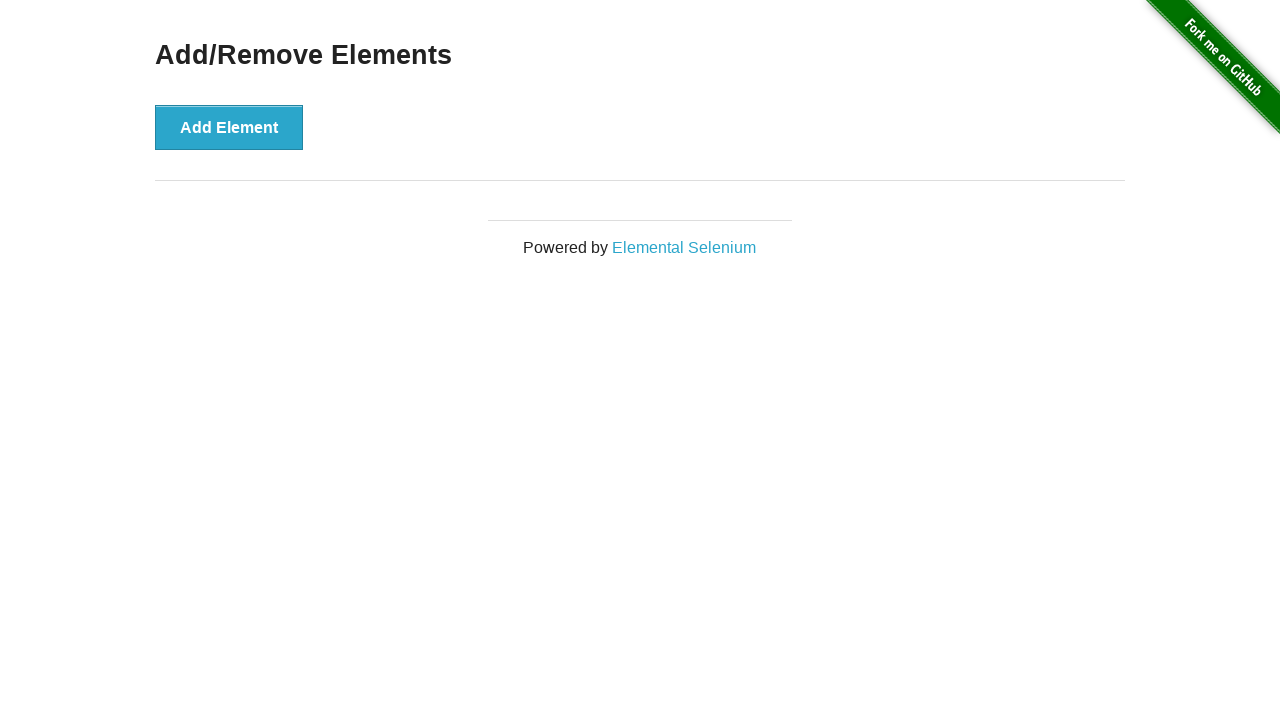

Clicked the Add Element button at (229, 127) on button[onclick='addElement()']
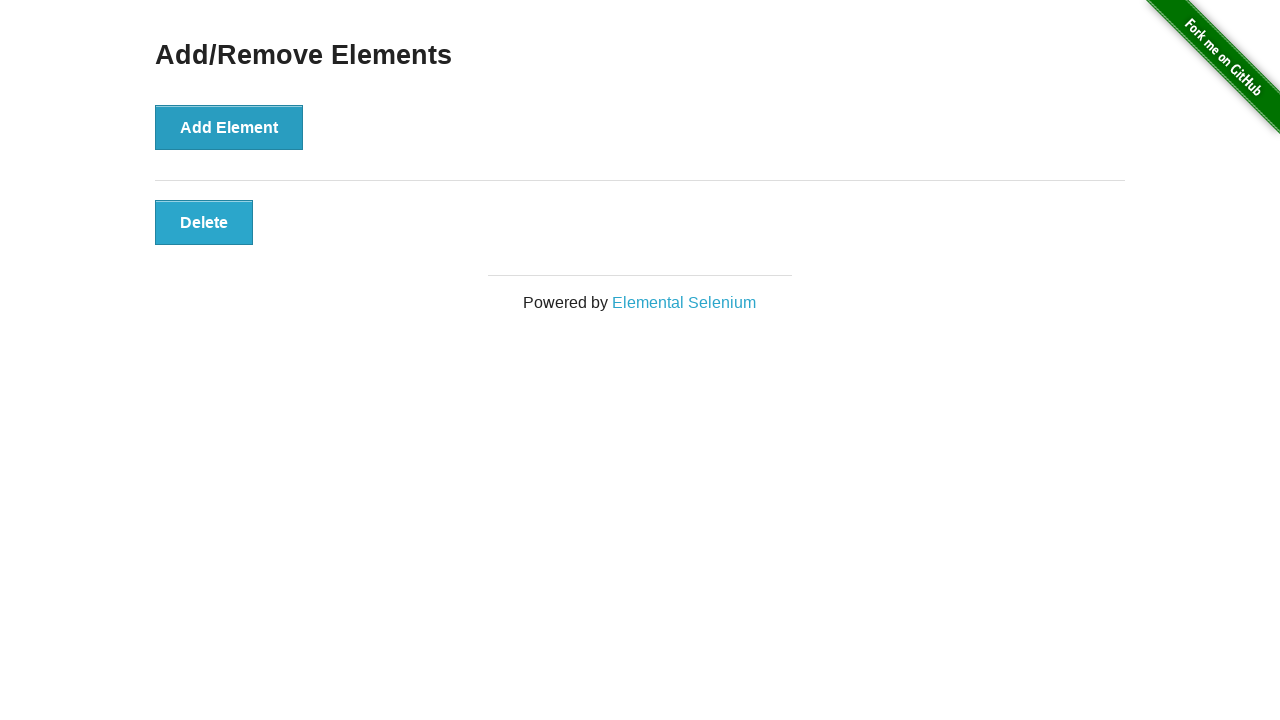

Located the Delete button
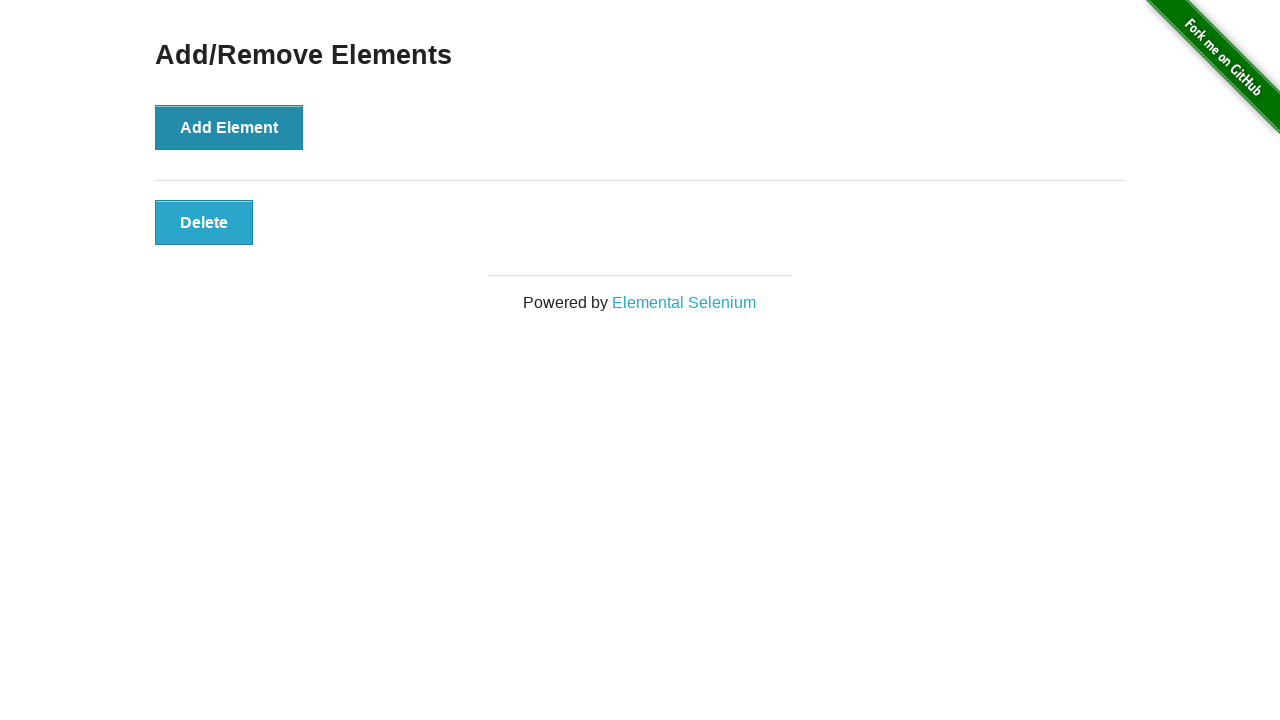

Verified Delete button text is correct
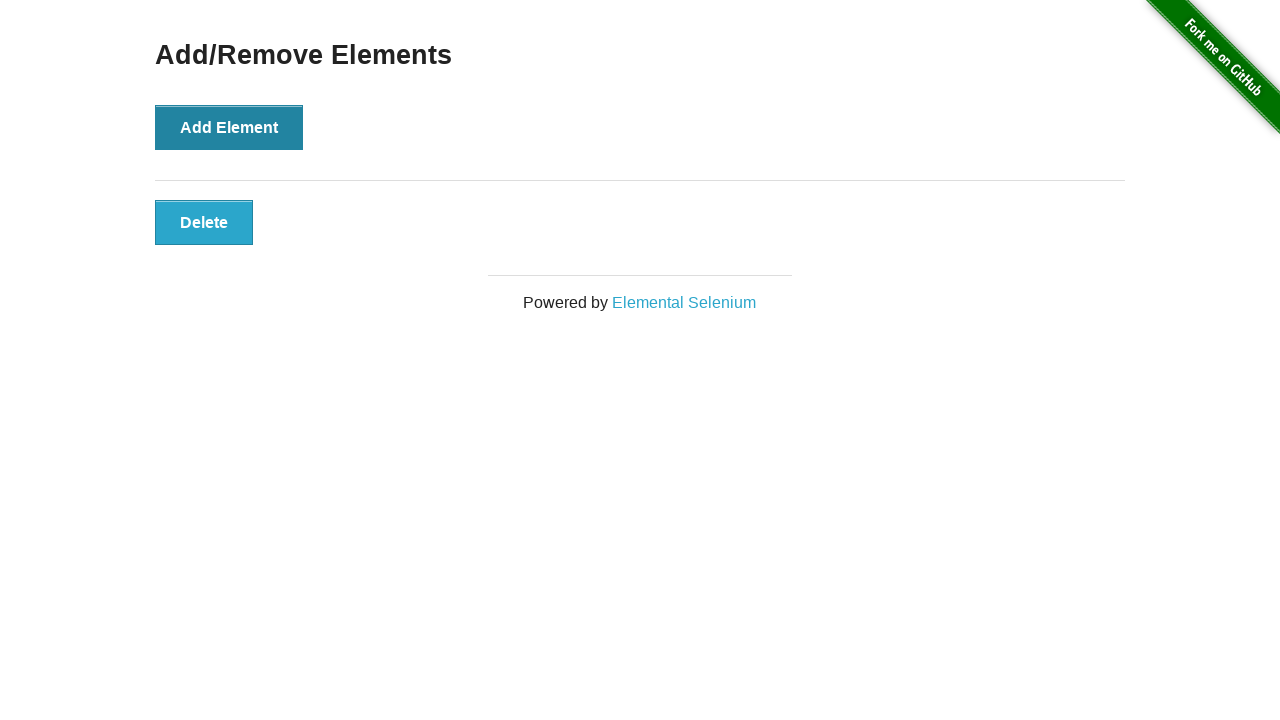

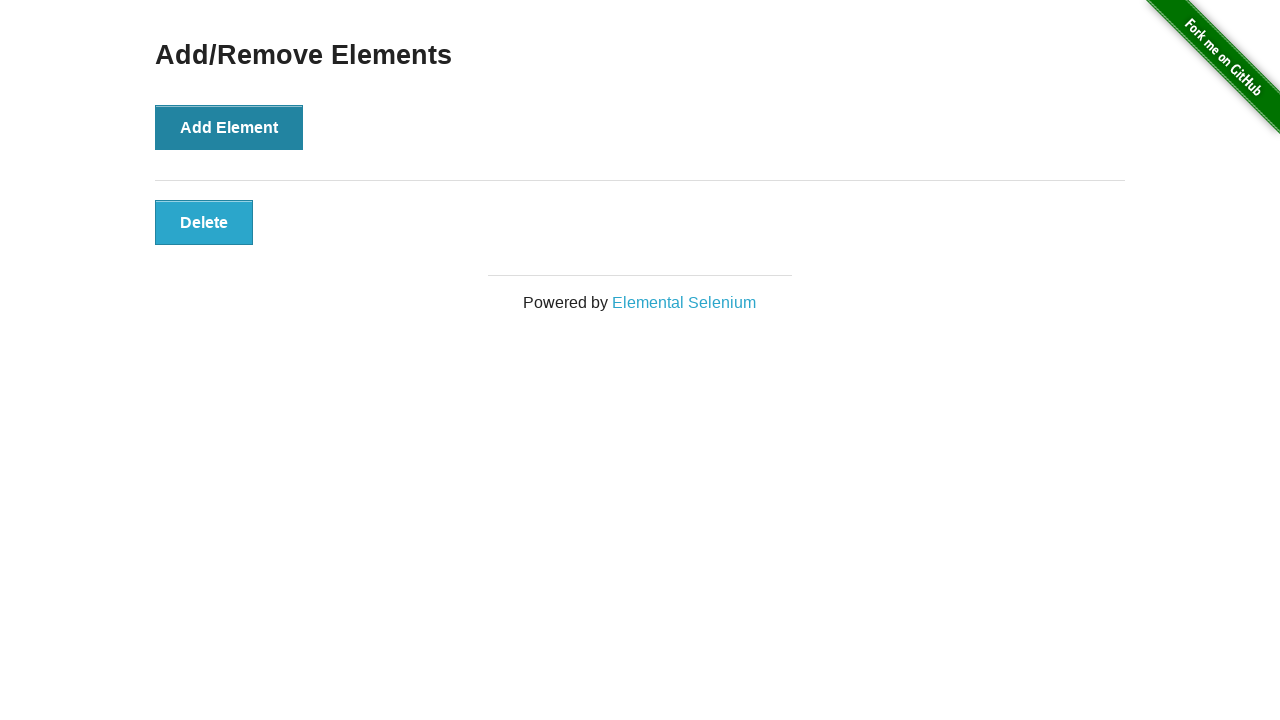